Navigates to the Selenium website, clicks on the Downloads link, and verifies the page header is displayed

Starting URL: https://www.selenium.dev/

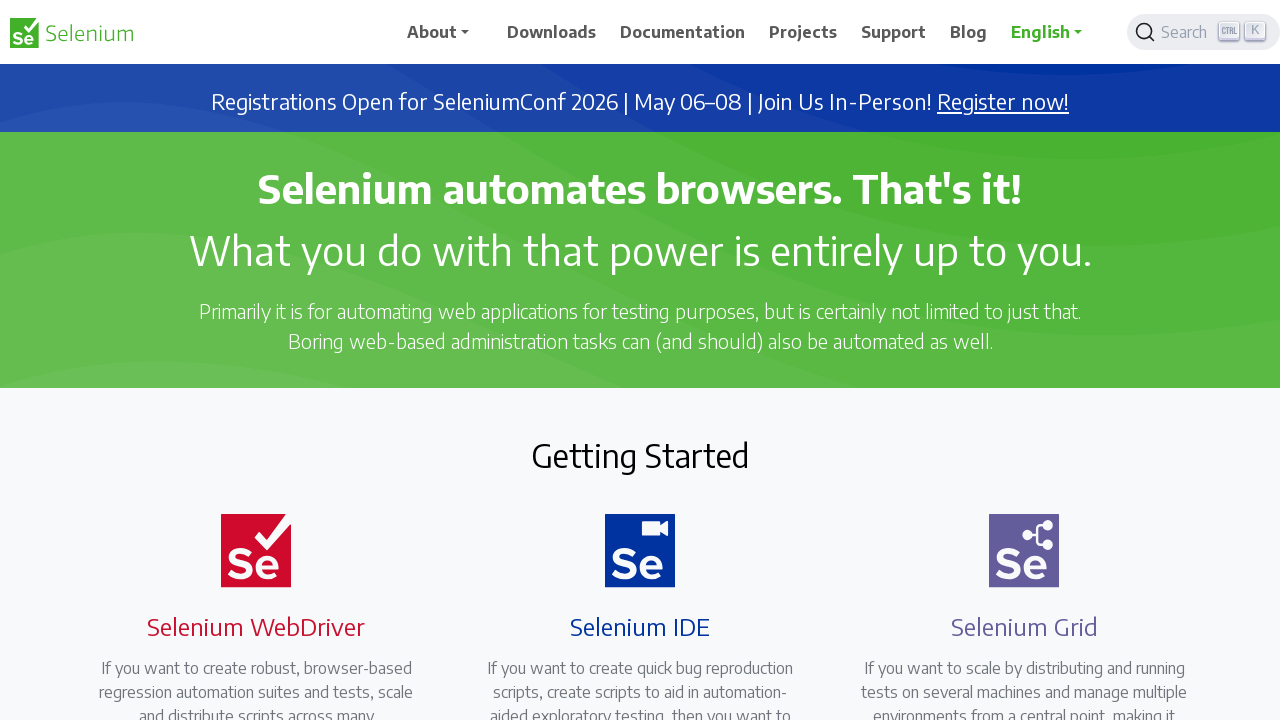

Navigated to Selenium website
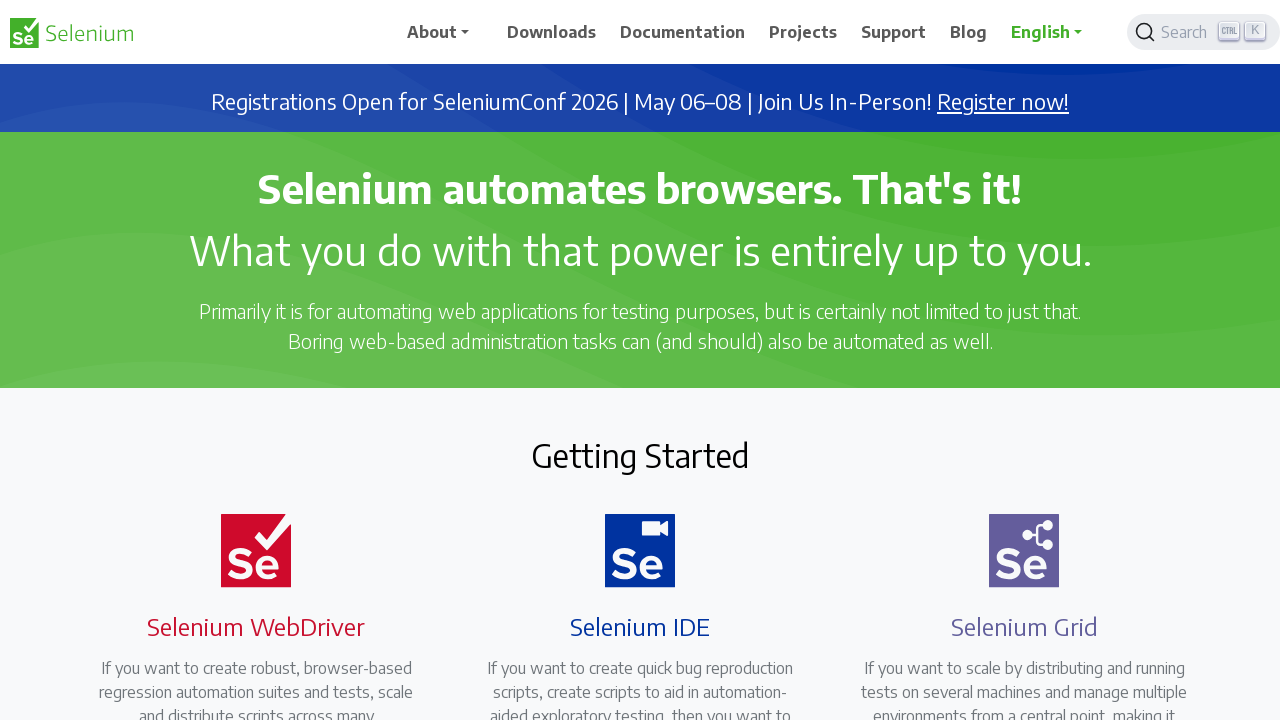

Clicked on Downloads link at (552, 32) on text=/Downloads/i
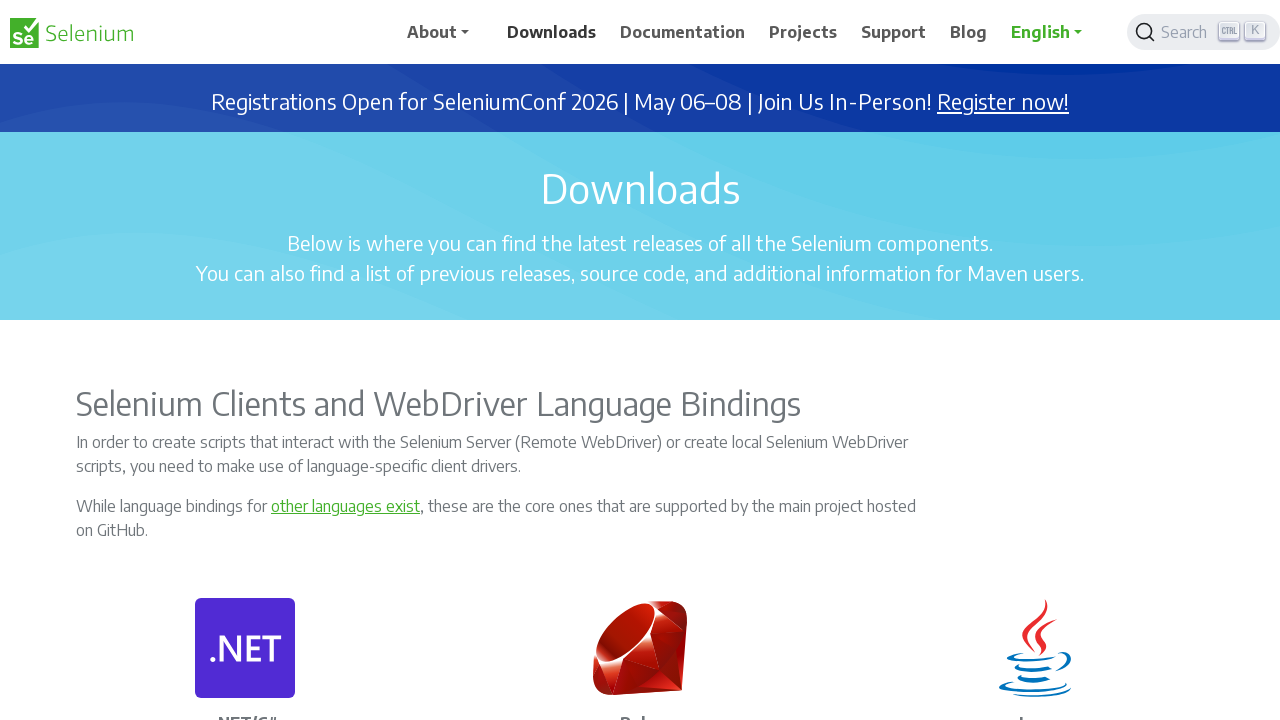

Downloads page header loaded and verified
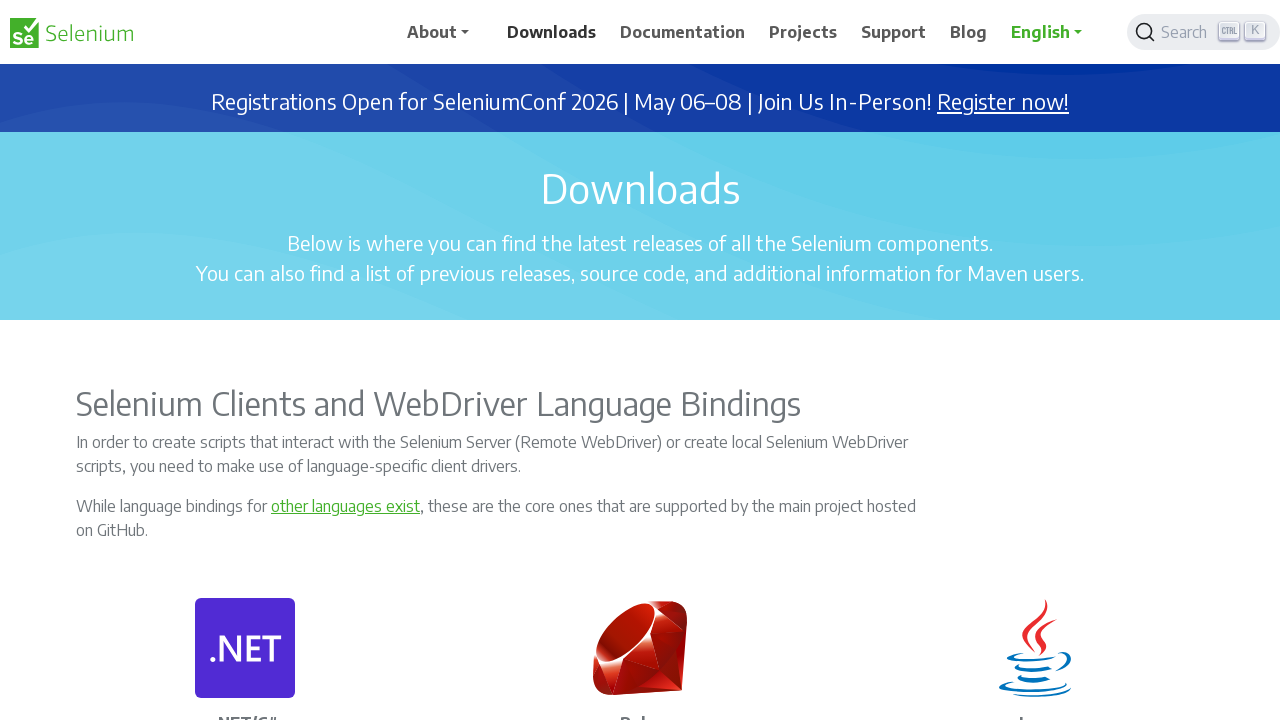

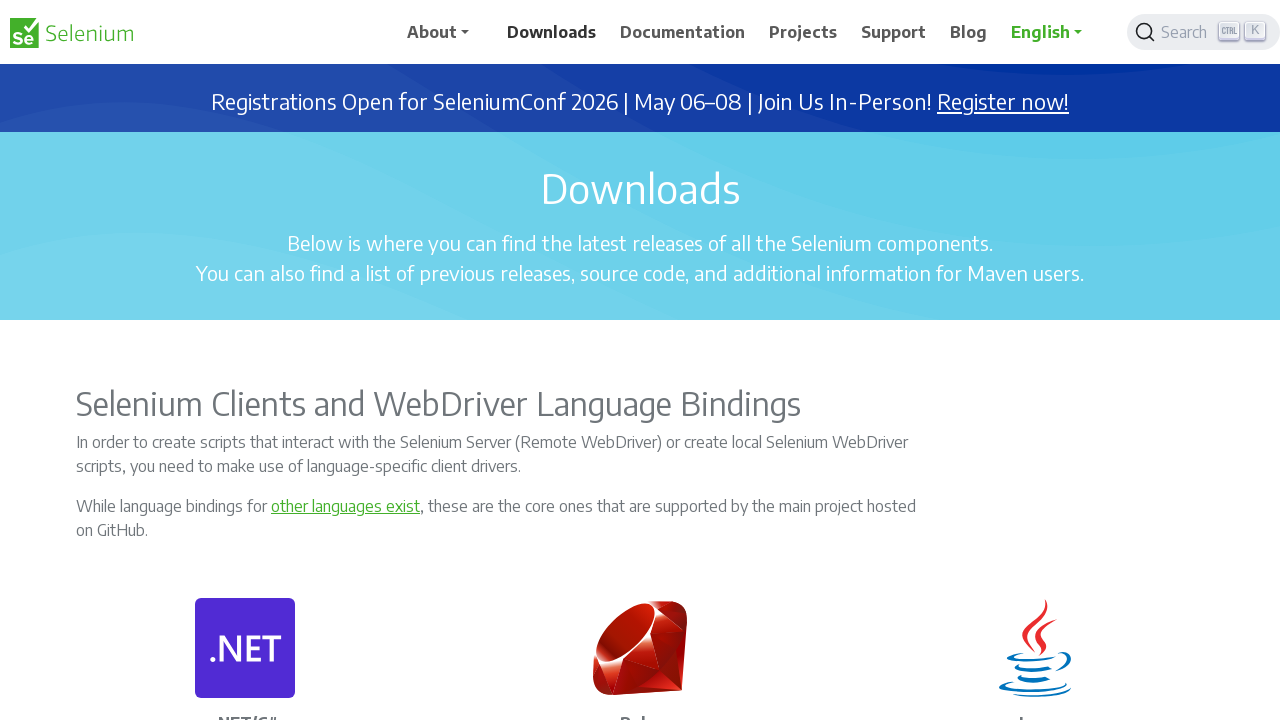